Navigates to OTUS homepage and checks if the page title contains a promotional word (like discounts/скидки)

Starting URL: https://otus.ru

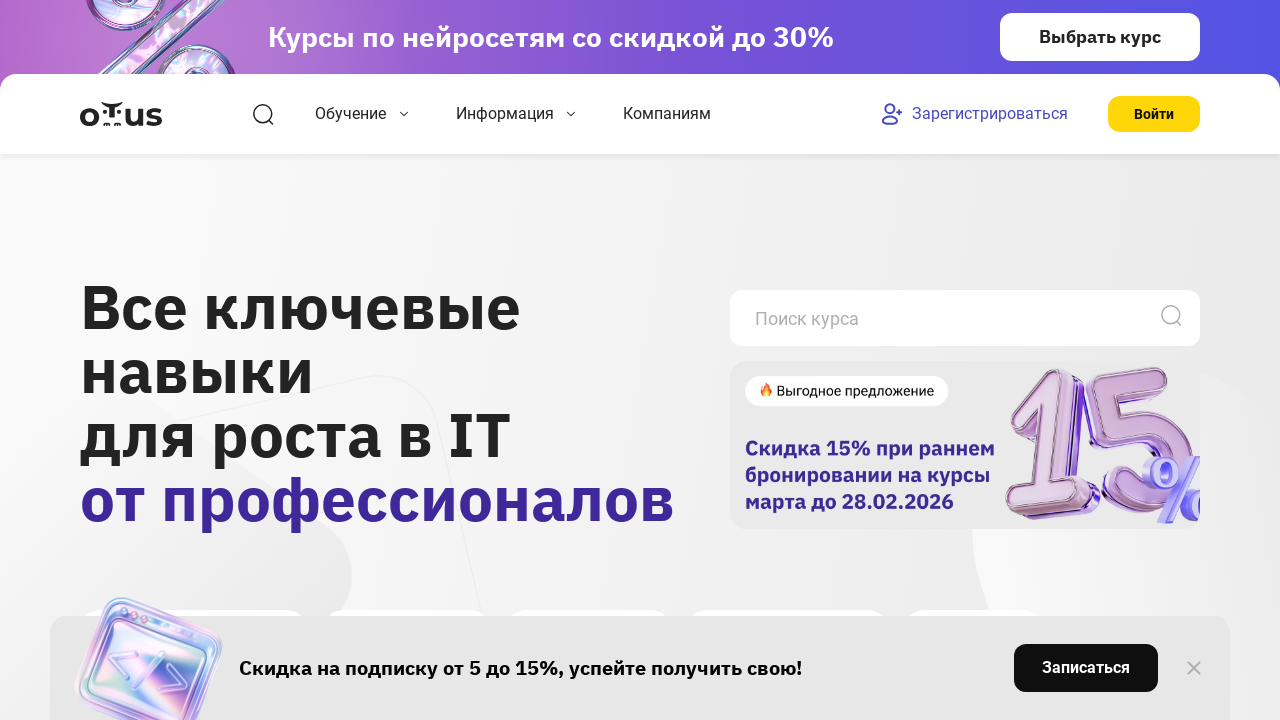

Waited for page to load (domcontentloaded state)
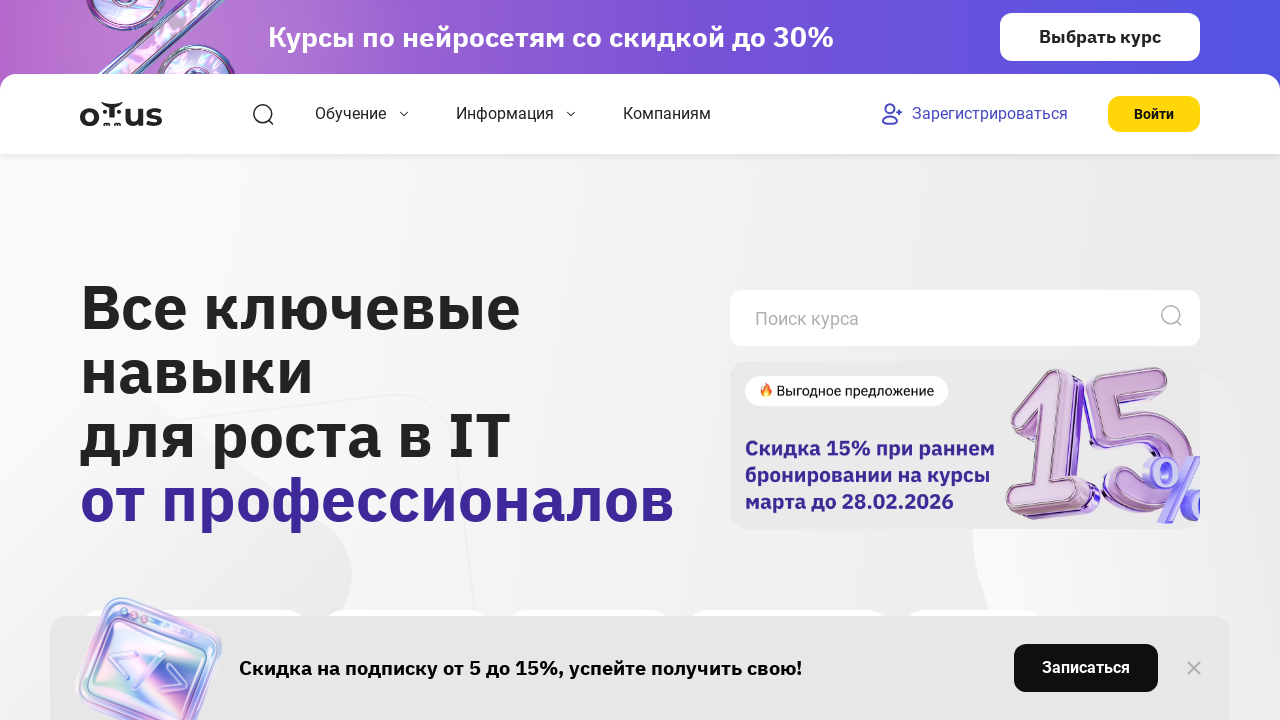

Retrieved page title: OTUS - Онлайн-образование
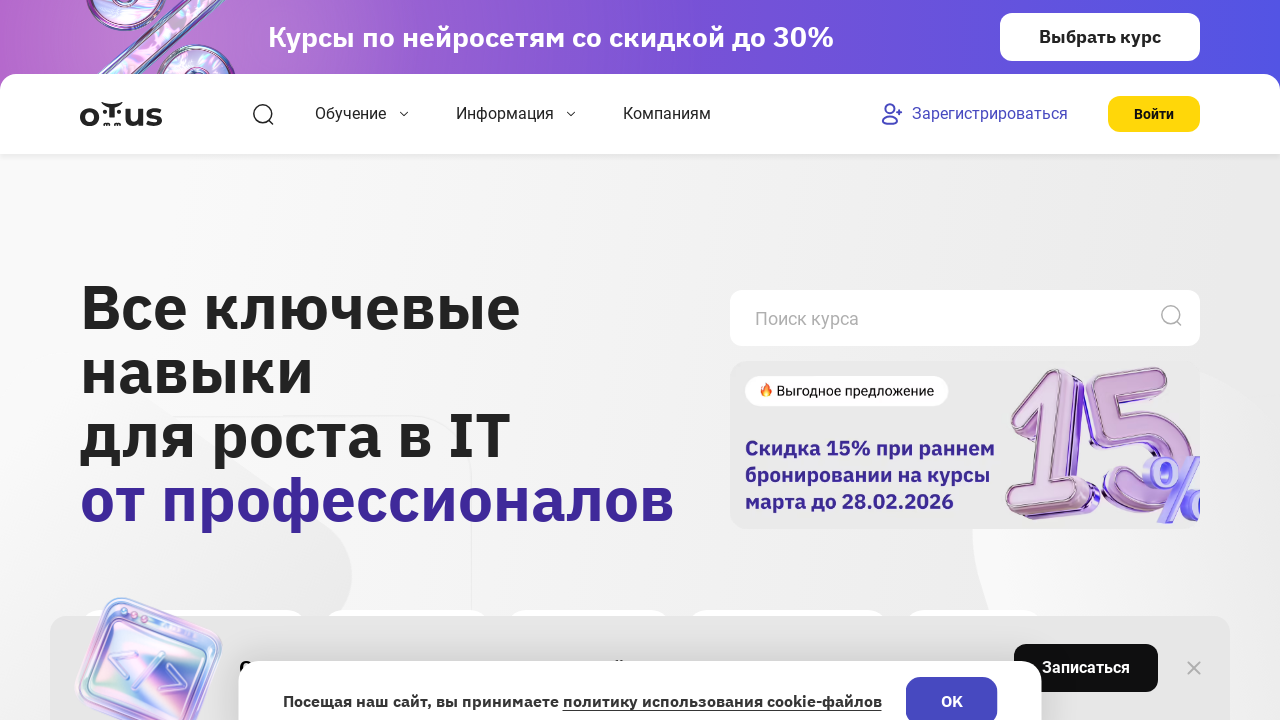

Verified page title contains promotional keywords (скидк/акци/otus)
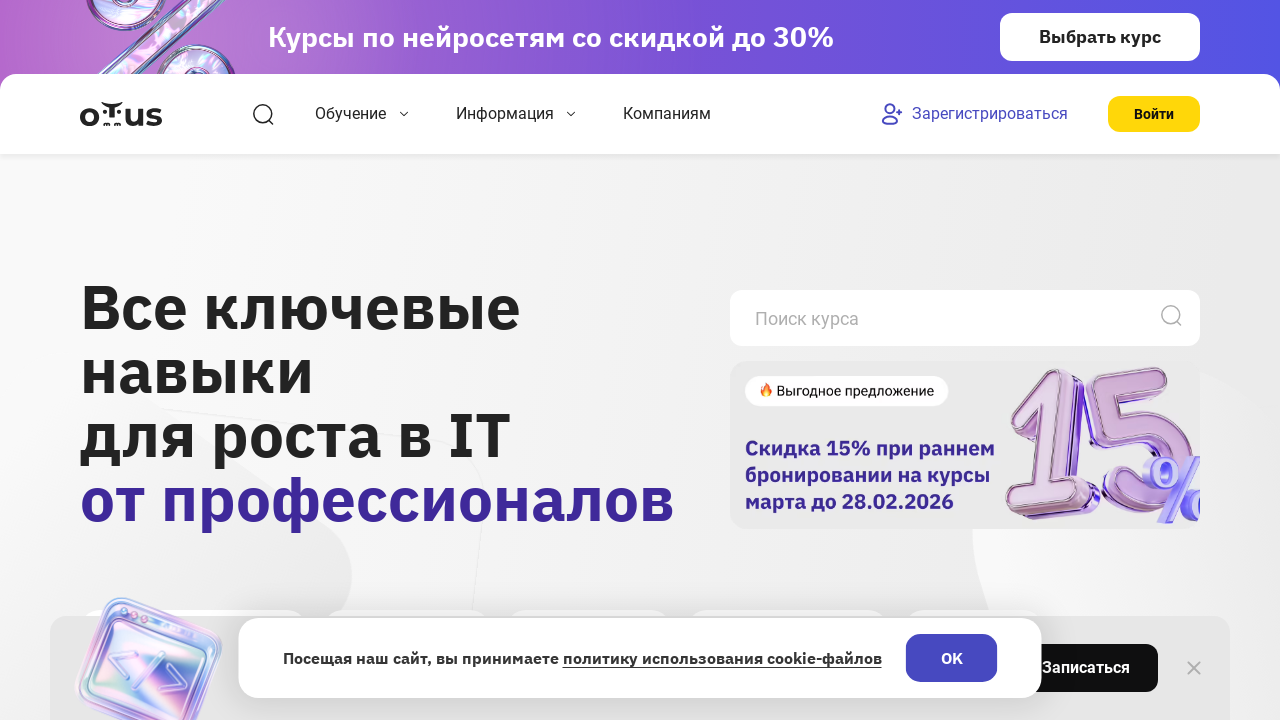

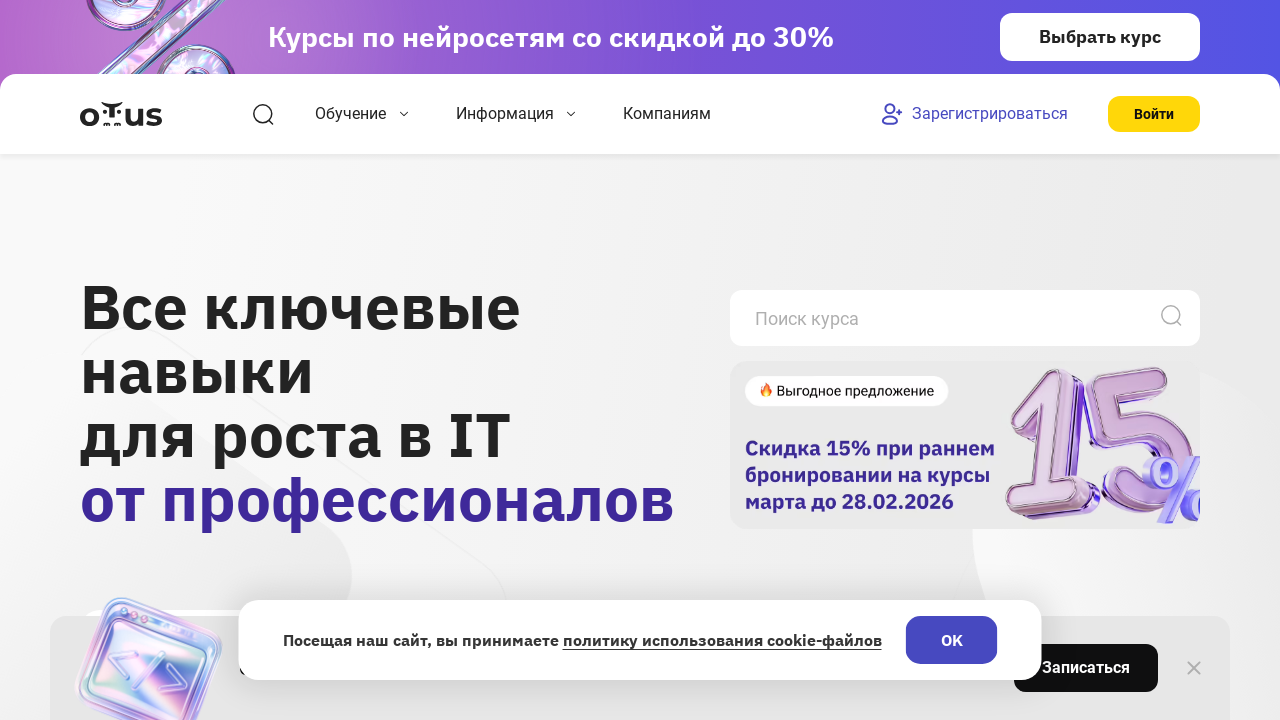